Tests login error handling by attempting to login with invalid credentials and validating the error message displayed

Starting URL: https://www.saucedemo.com/

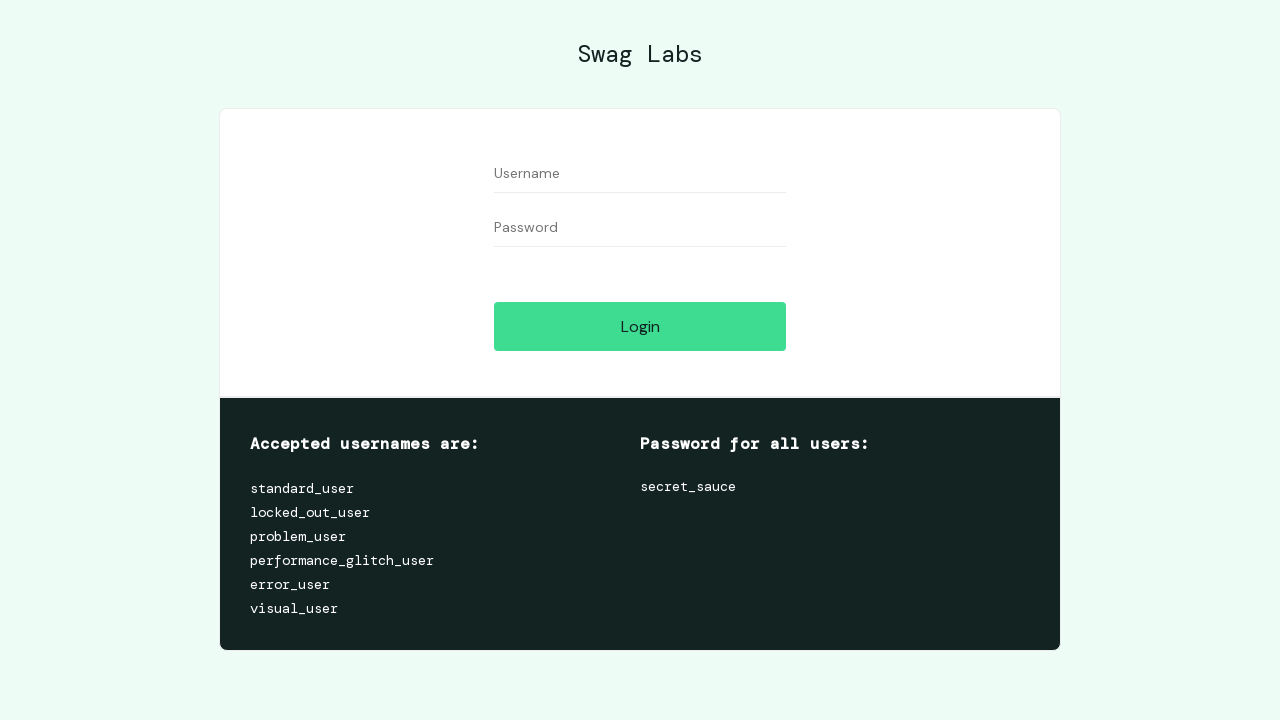

Filled username field with invalid username 'Java' on input#user-name
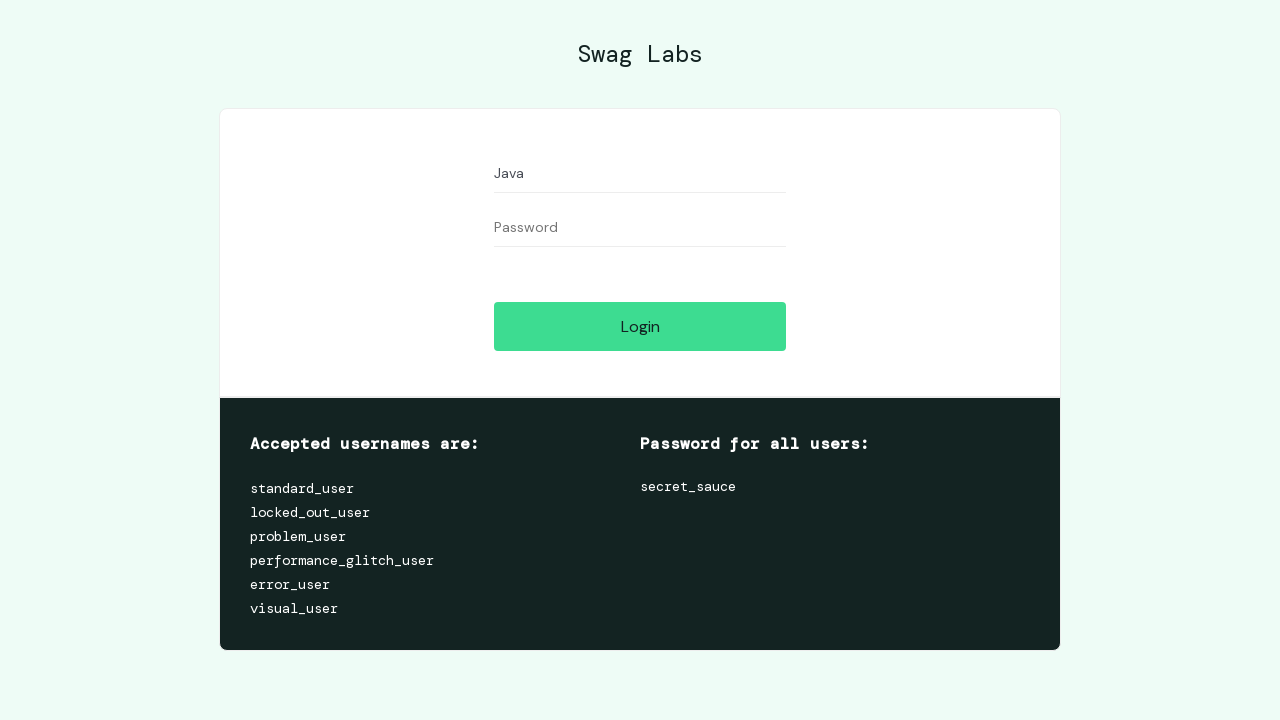

Filled password field with invalid password 'Selenium' on input#password
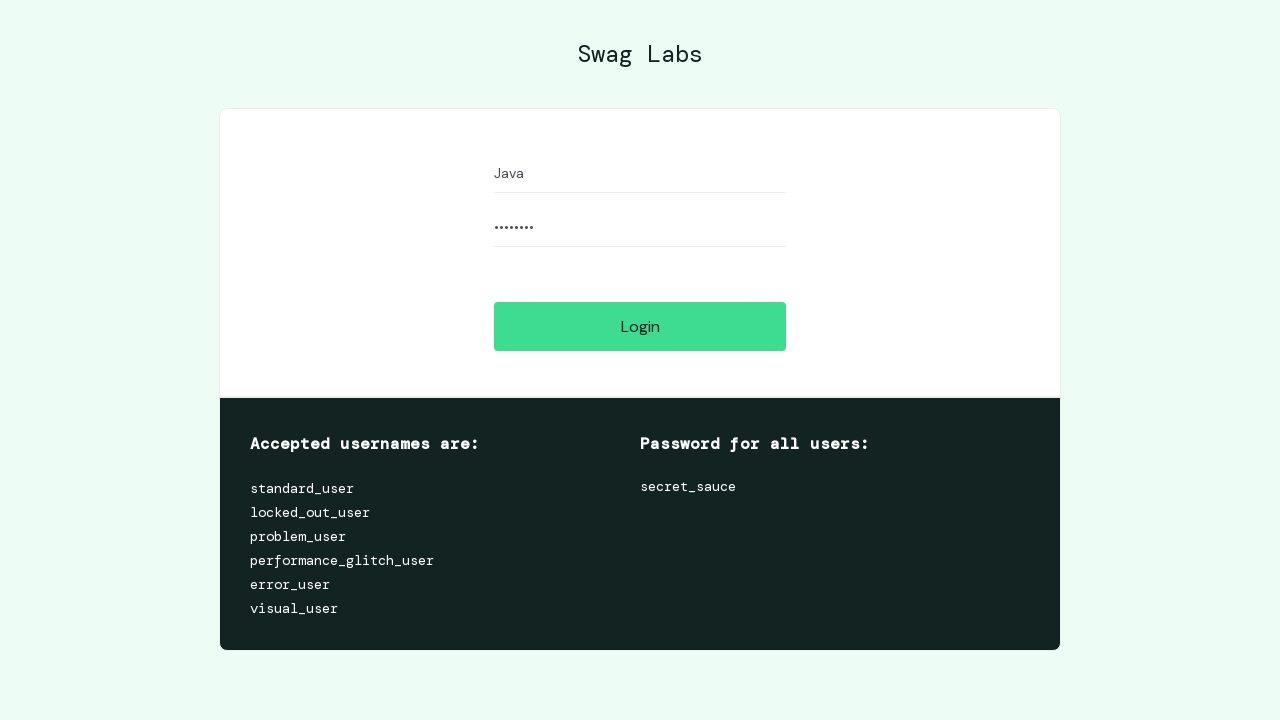

Clicked login button to attempt authentication with invalid credentials at (640, 326) on input#login-button
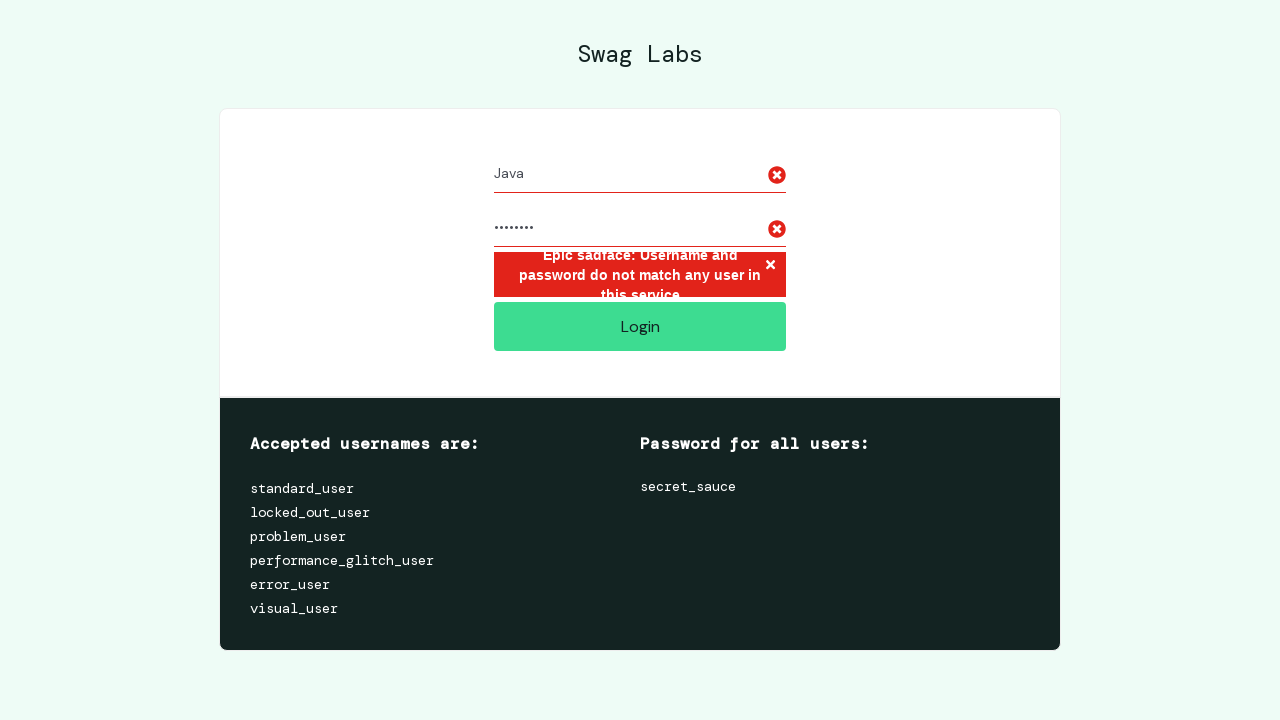

Error message element appeared on page
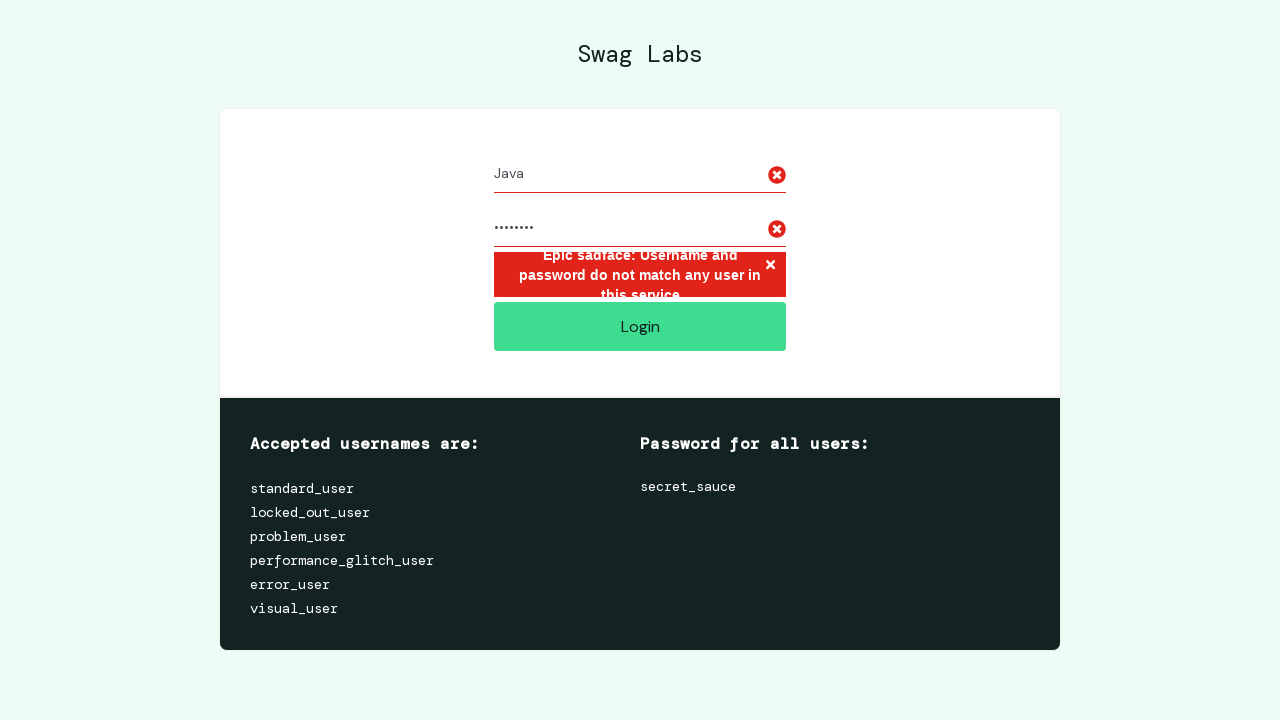

Retrieved error message text: 'Epic sadface: Username and password do not match any user in this service'
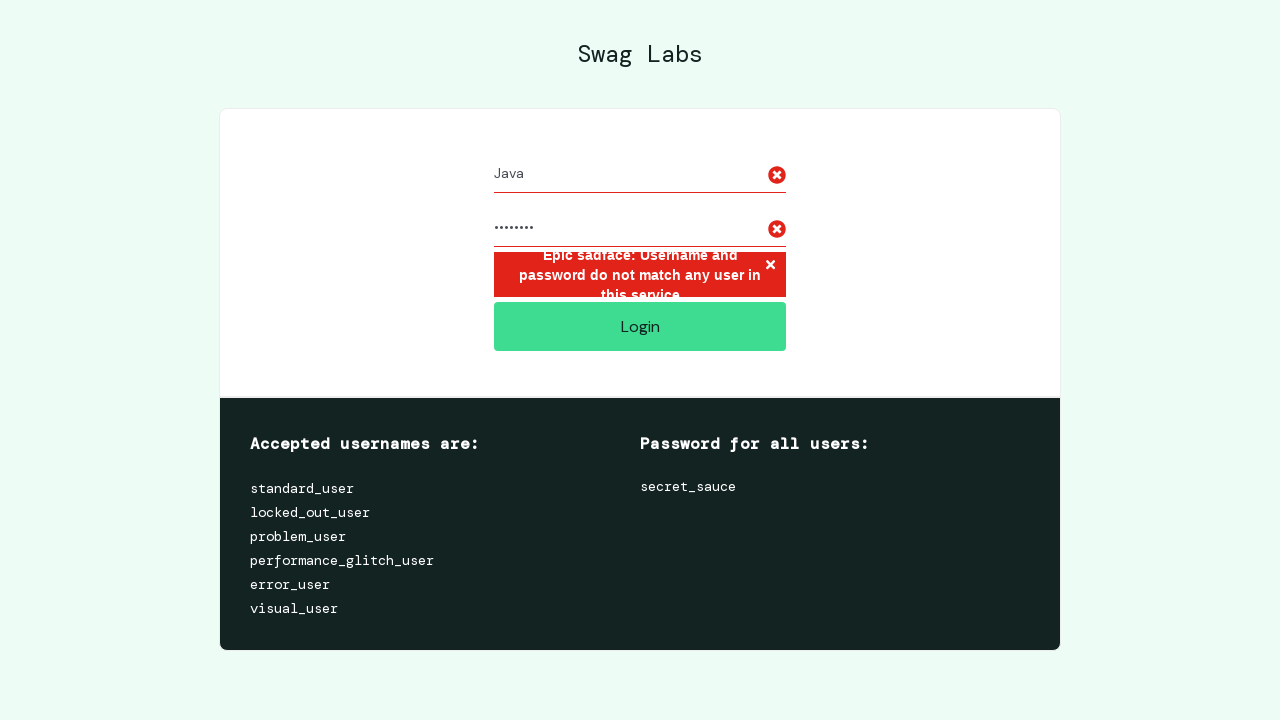

Validated error message matches expected text for invalid login credentials
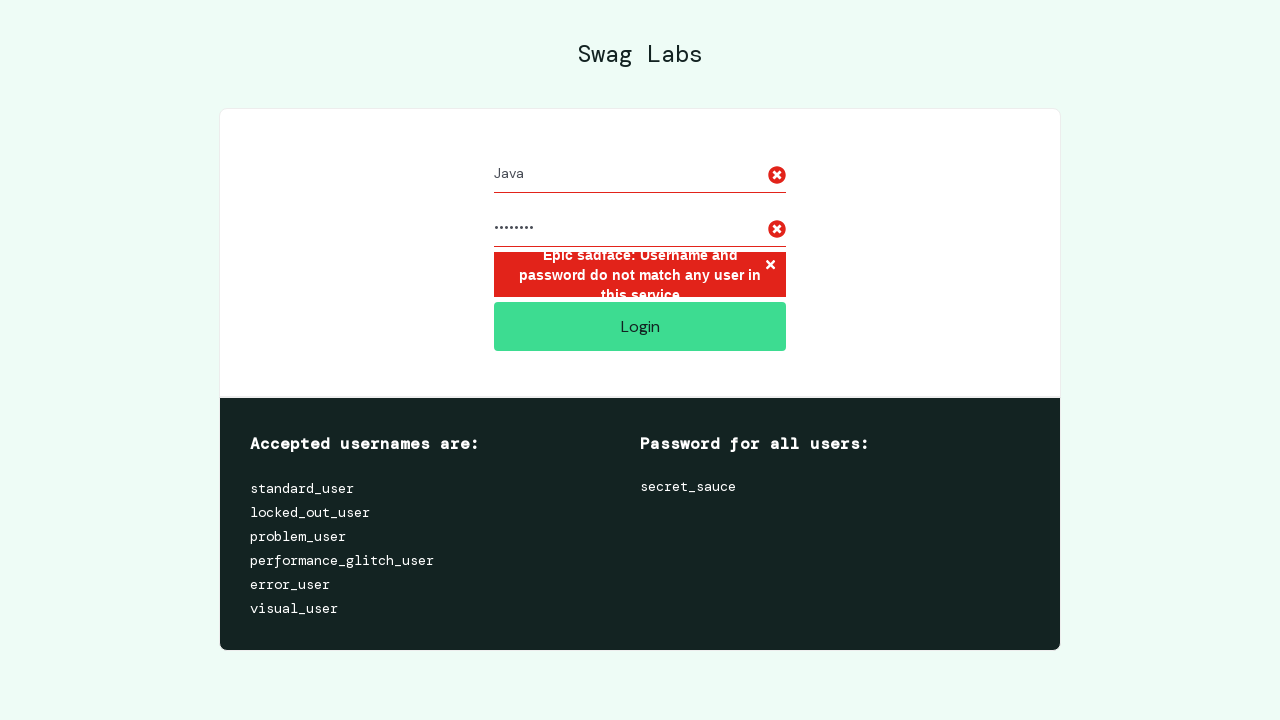

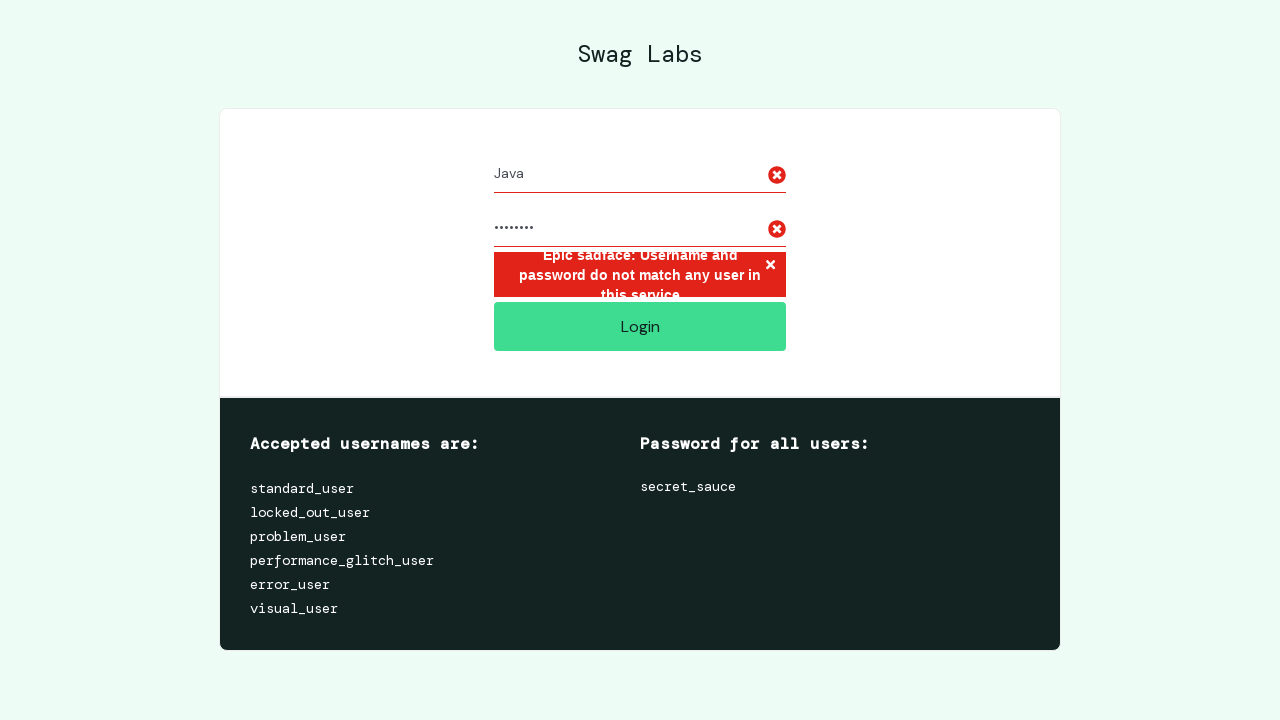